Navigates to a test automation practice site and verifies the presence and structure of a table named 'BookTable', including checking that rows, columns, and specific cell data can be located.

Starting URL: https://testautomationpractice.blogspot.com

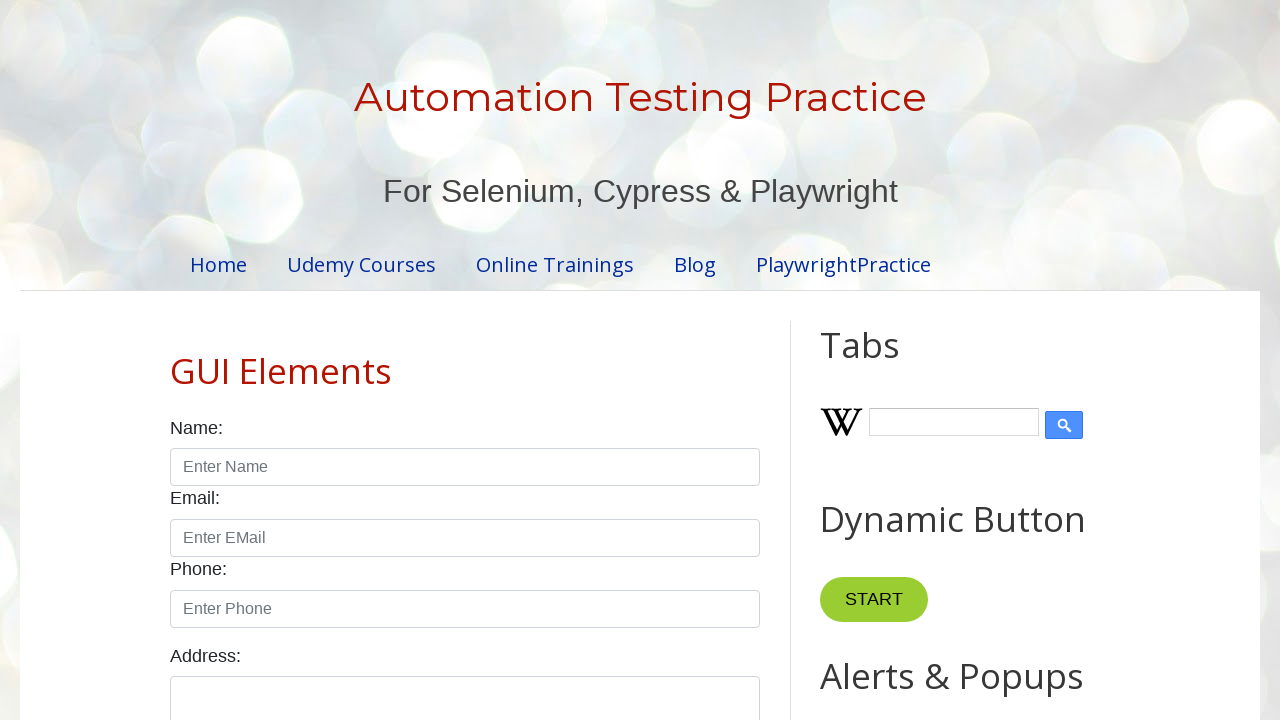

Navigated to test automation practice site
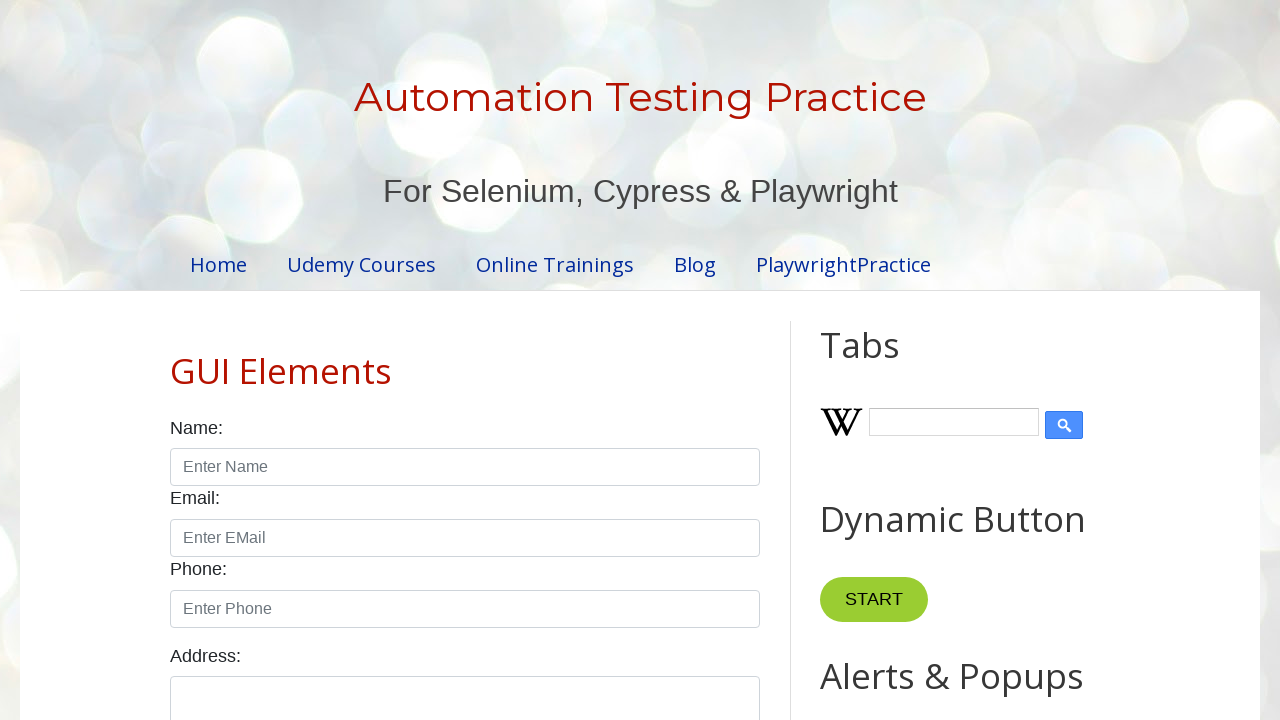

Waited for BookTable to be present in DOM
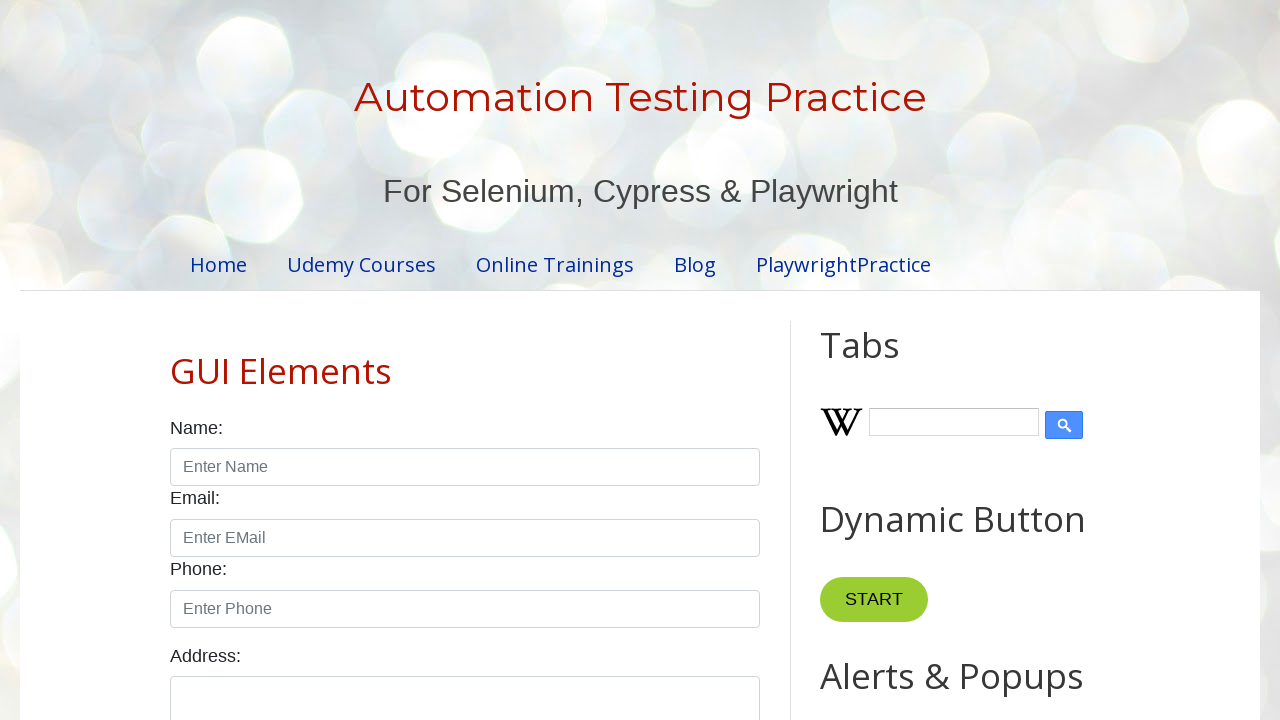

Verified table rows exist and first row is accessible
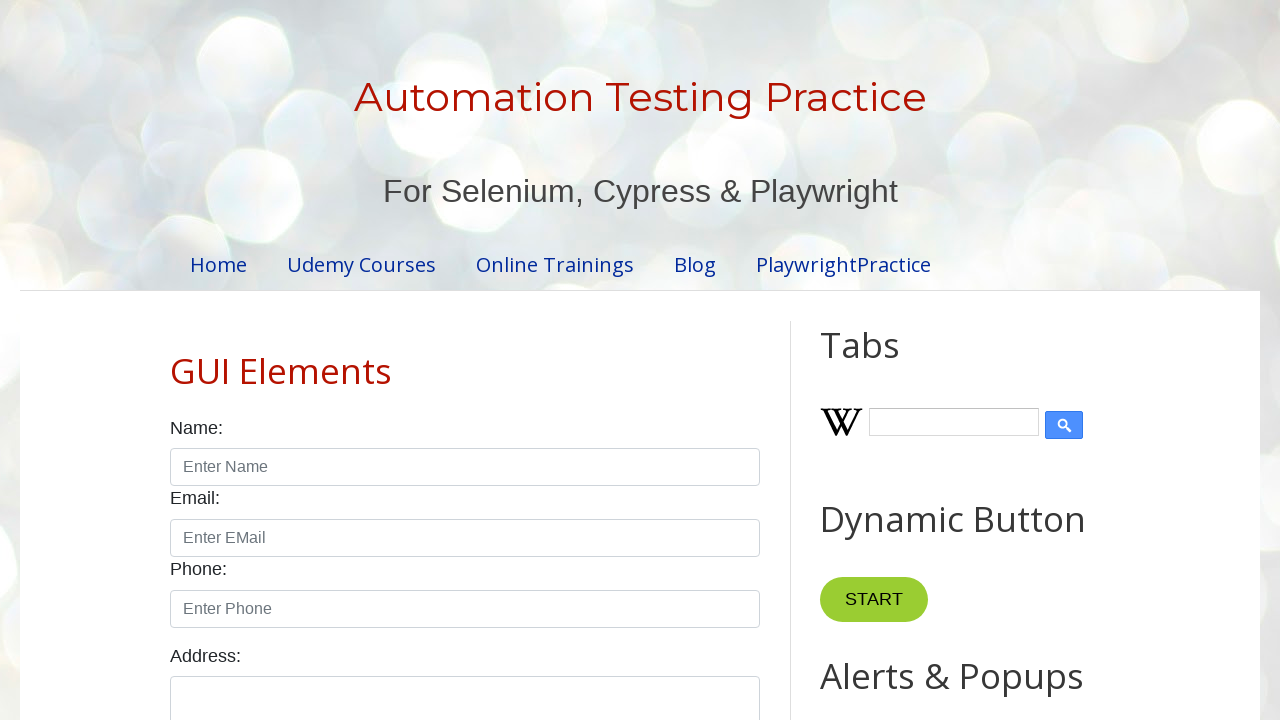

Verified table header columns exist in first row
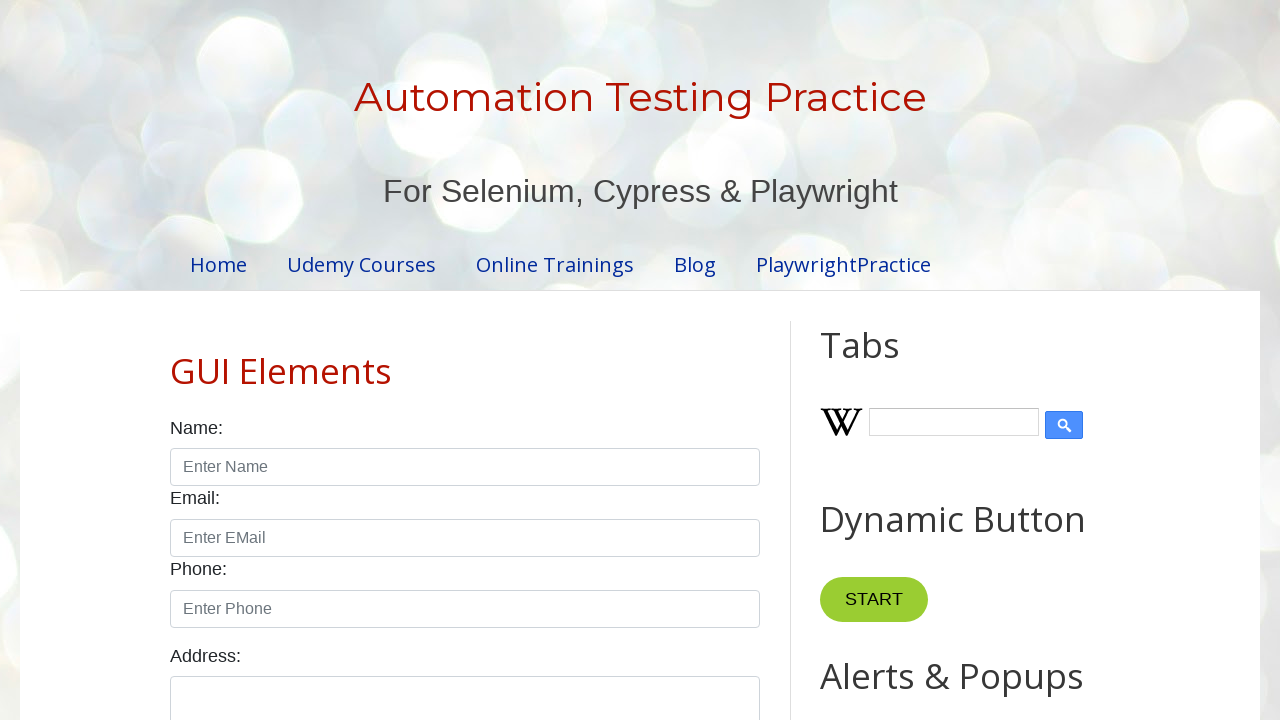

Verified specific cell data accessible at row 5, column 1
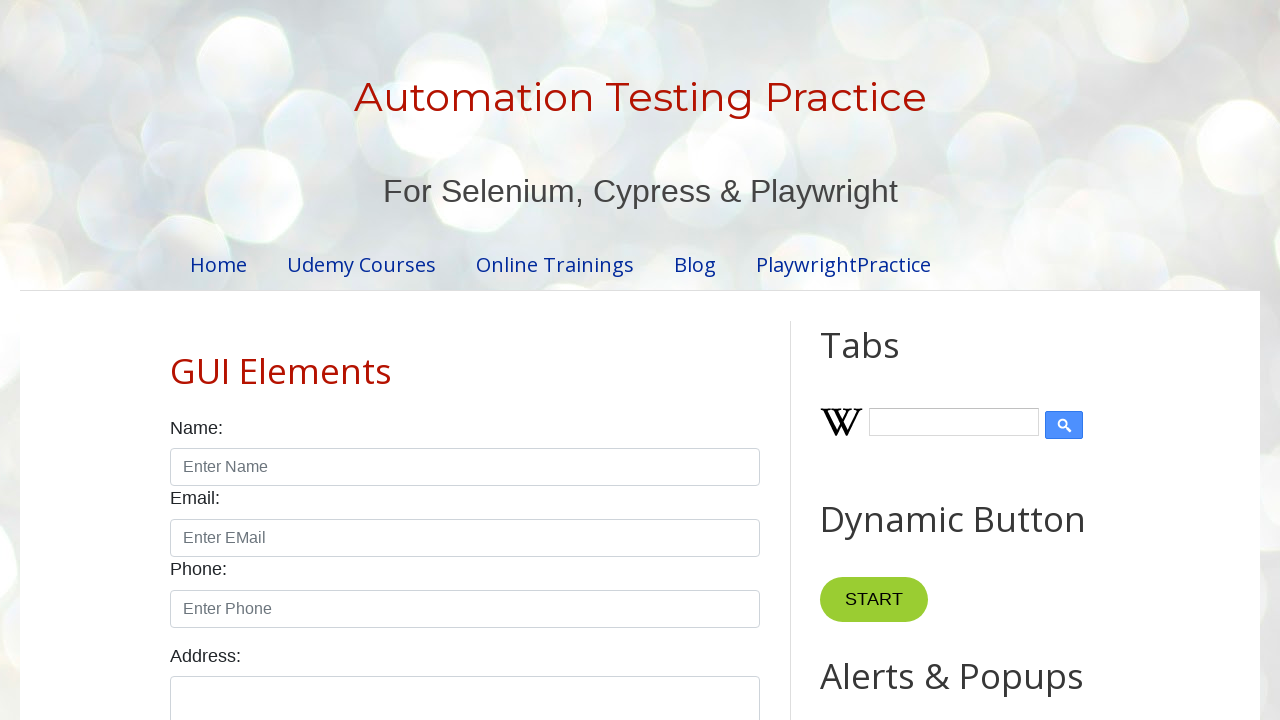

Verified author column accessible at row 2, column 2
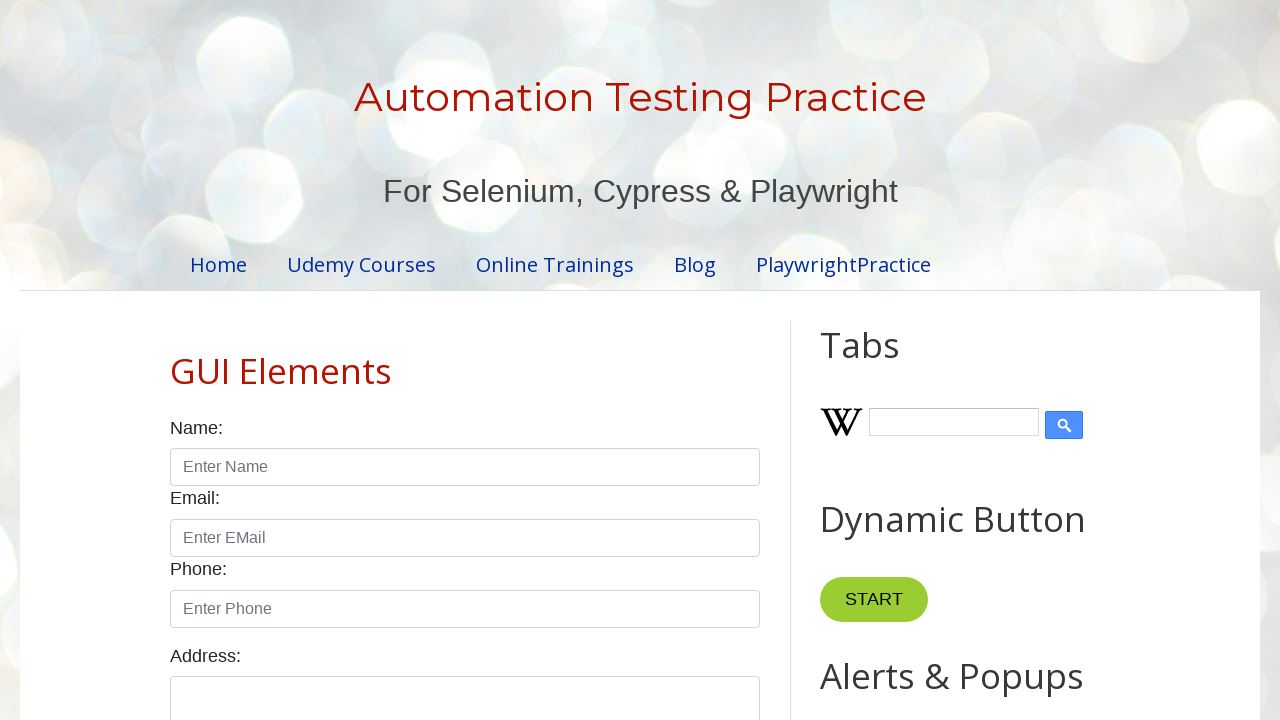

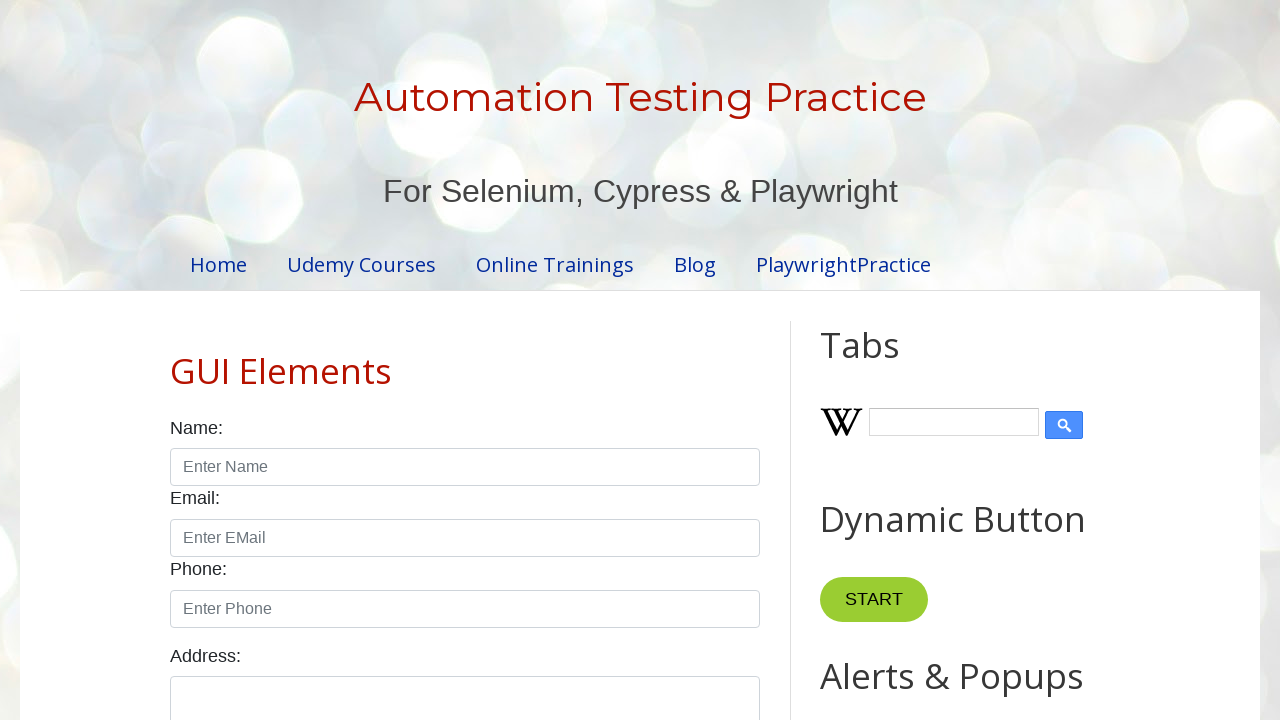